Tests page scrolling functionality by scrolling down and then back up on the Selenium documentation website

Starting URL: https://www.selenium.dev/

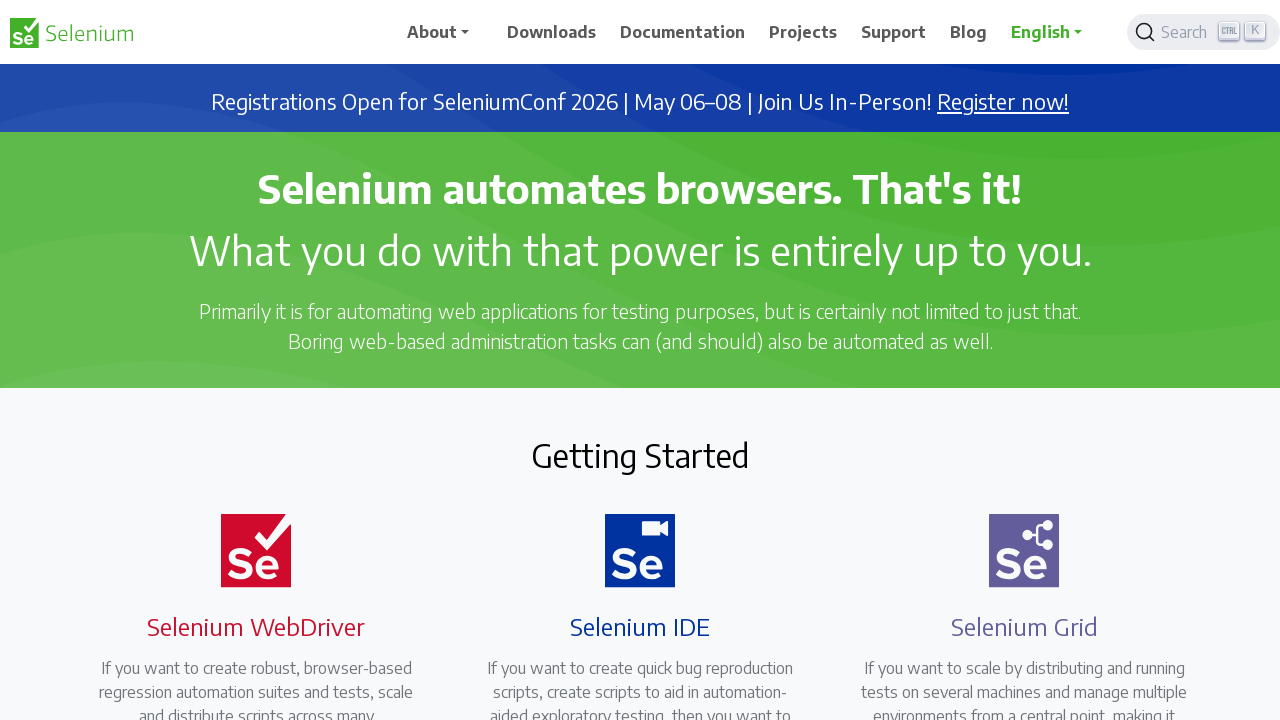

Scrolled down 500 pixels on Selenium documentation page
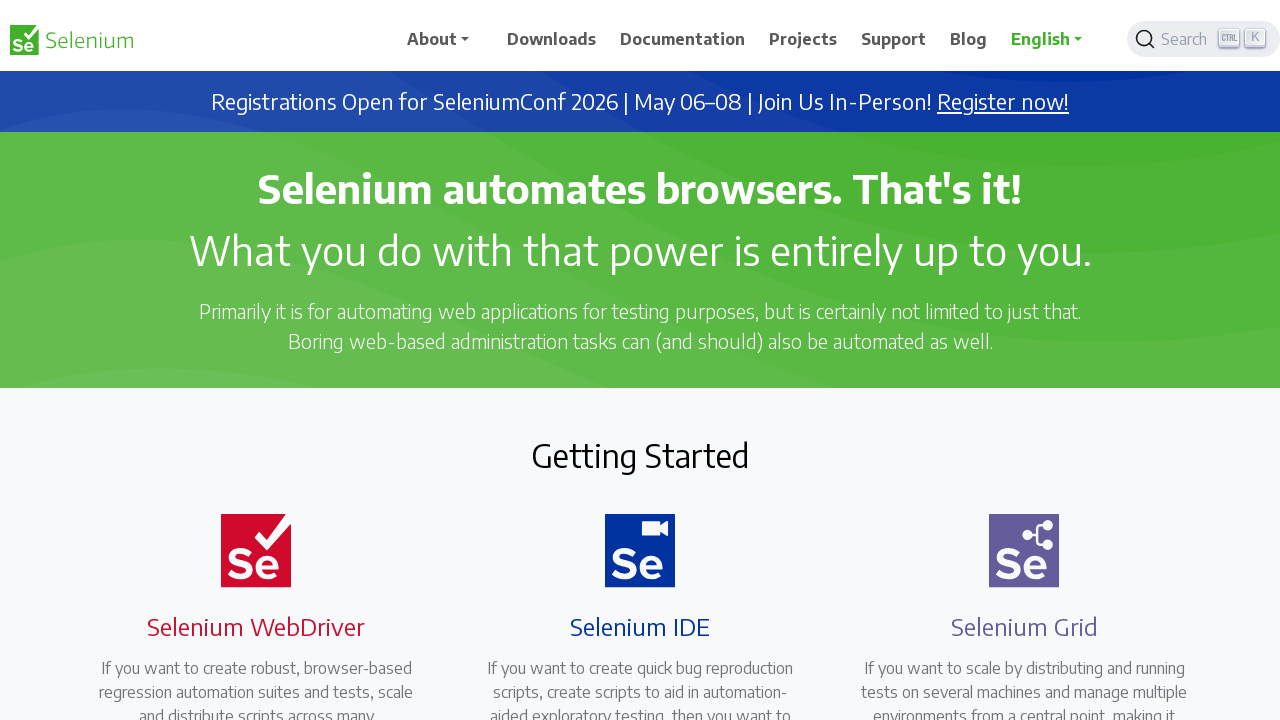

Waited 2 seconds after scrolling down
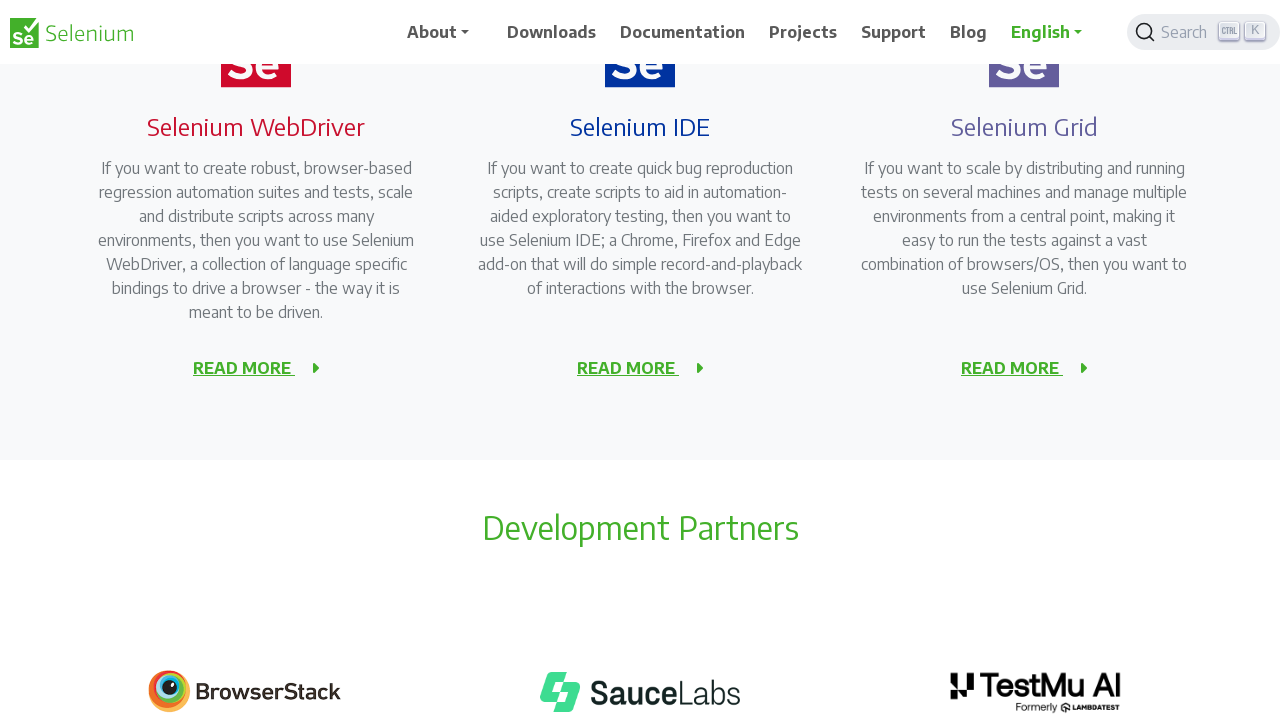

Scrolled down another 500 pixels on Selenium documentation page
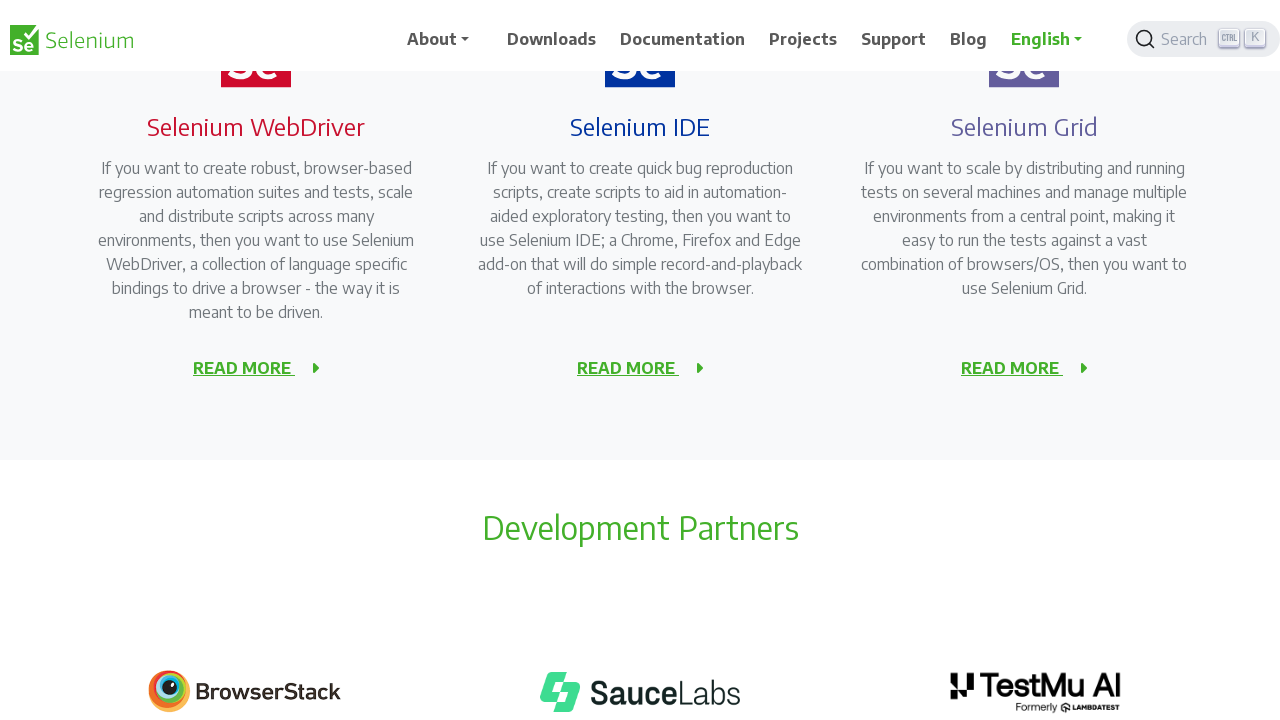

Waited 2 seconds after scrolling down further
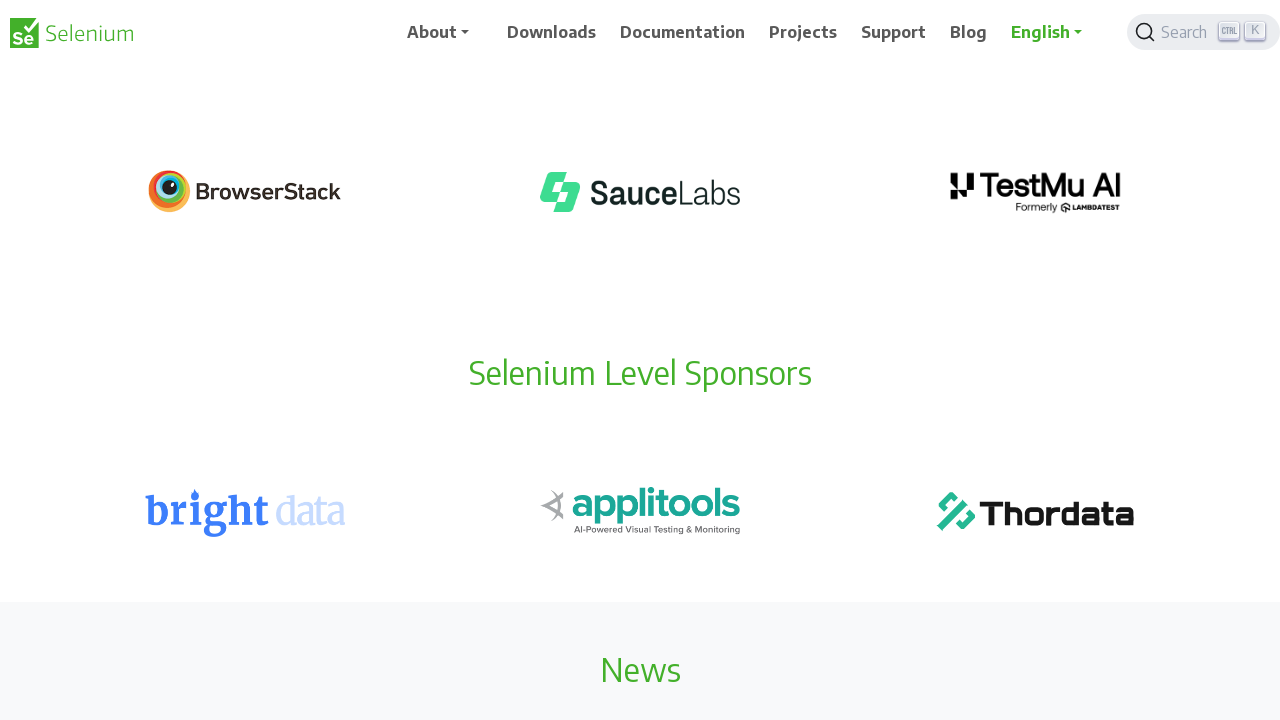

Scrolled up 500 pixels on Selenium documentation page
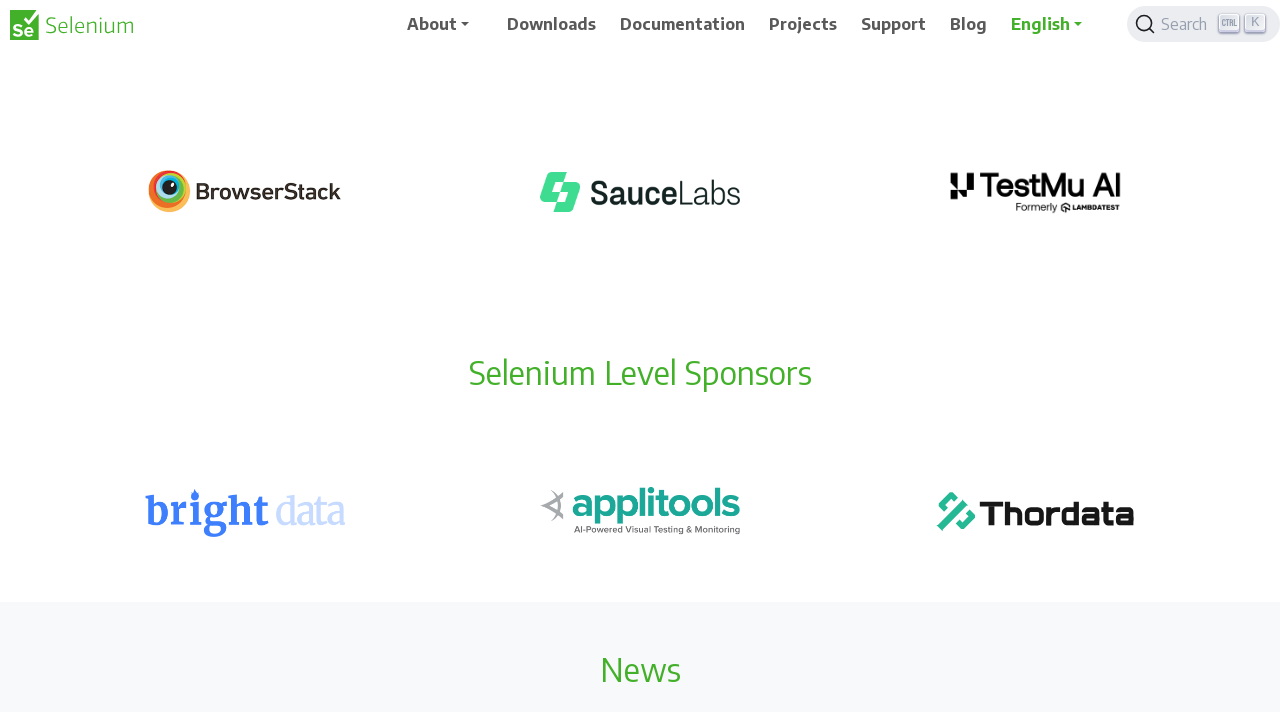

Waited 2 seconds after scrolling up
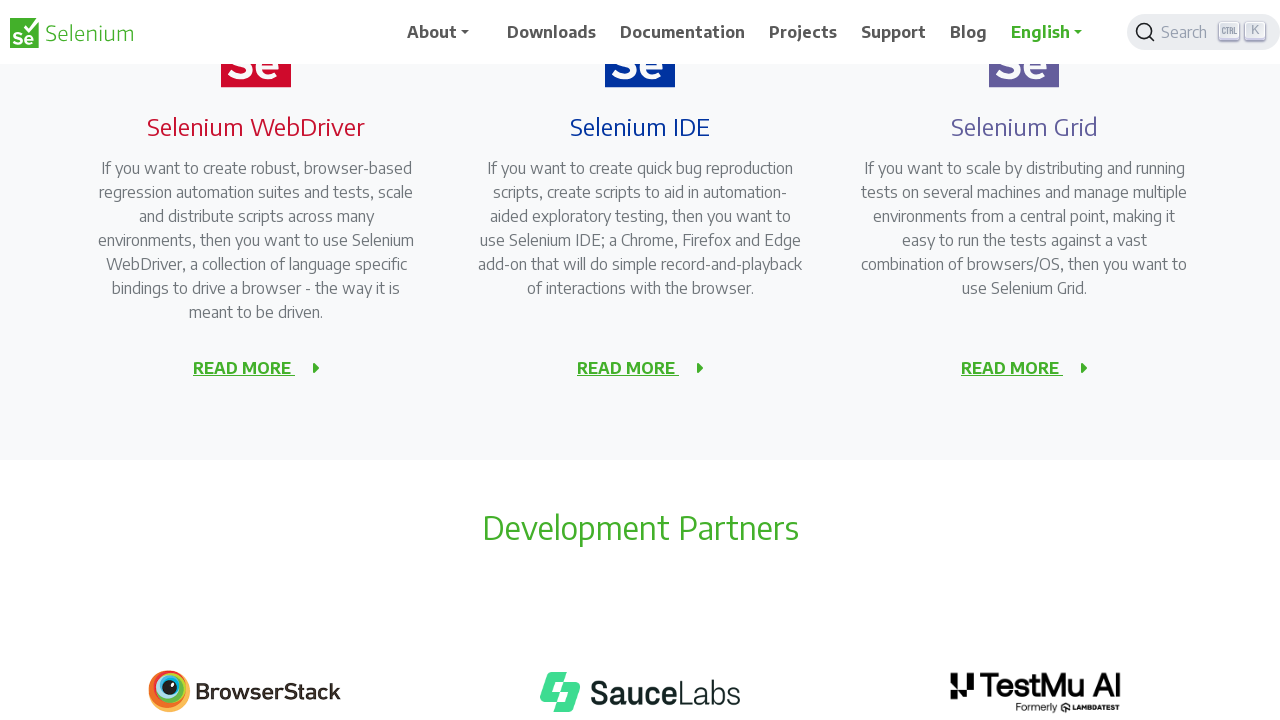

Scrolled up another 500 pixels to return to top of Selenium documentation page
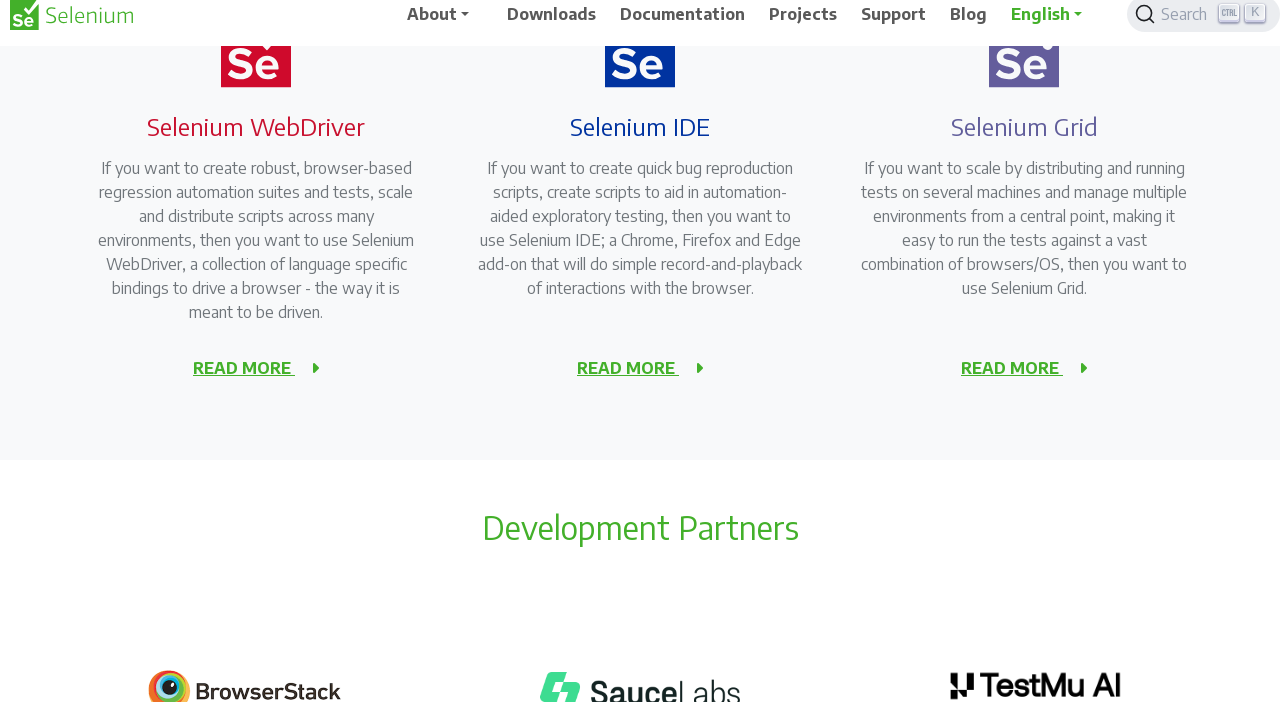

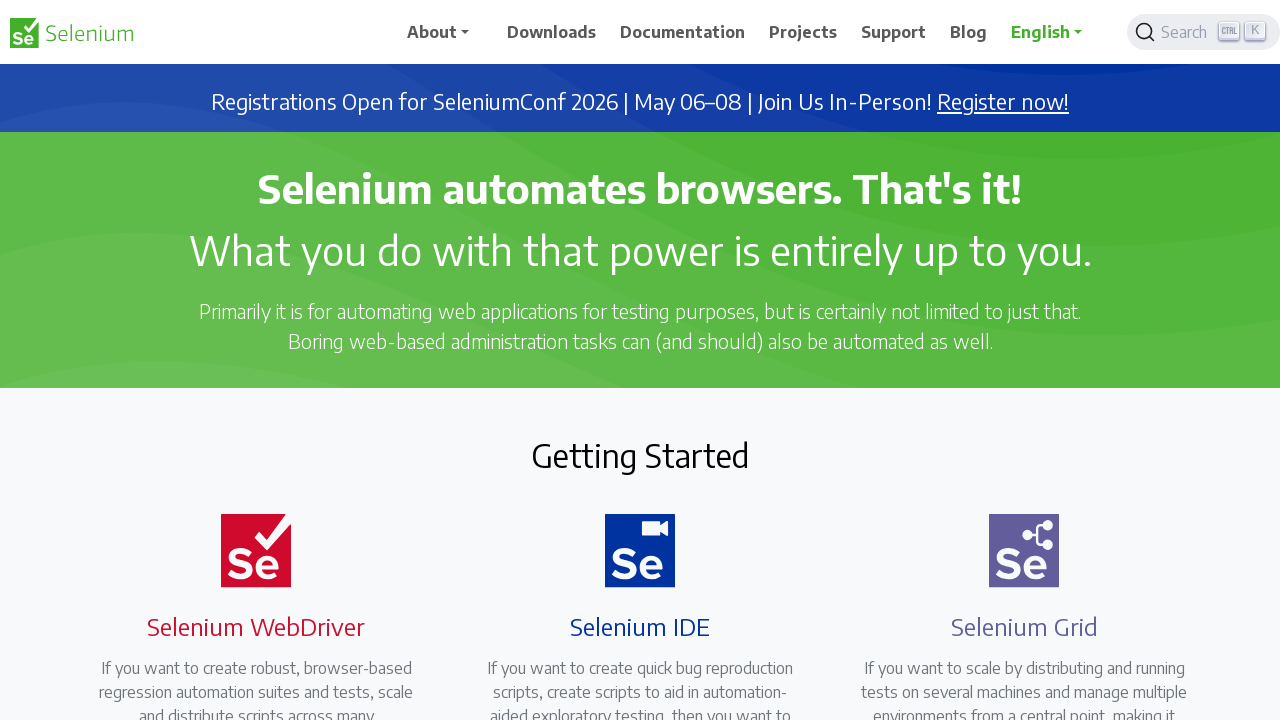